Tests dropdown selection by selecting Option 3, then Option 2, and verifying the result displays the last selected option

Starting URL: https://kristinek.github.io/site/examples/actions

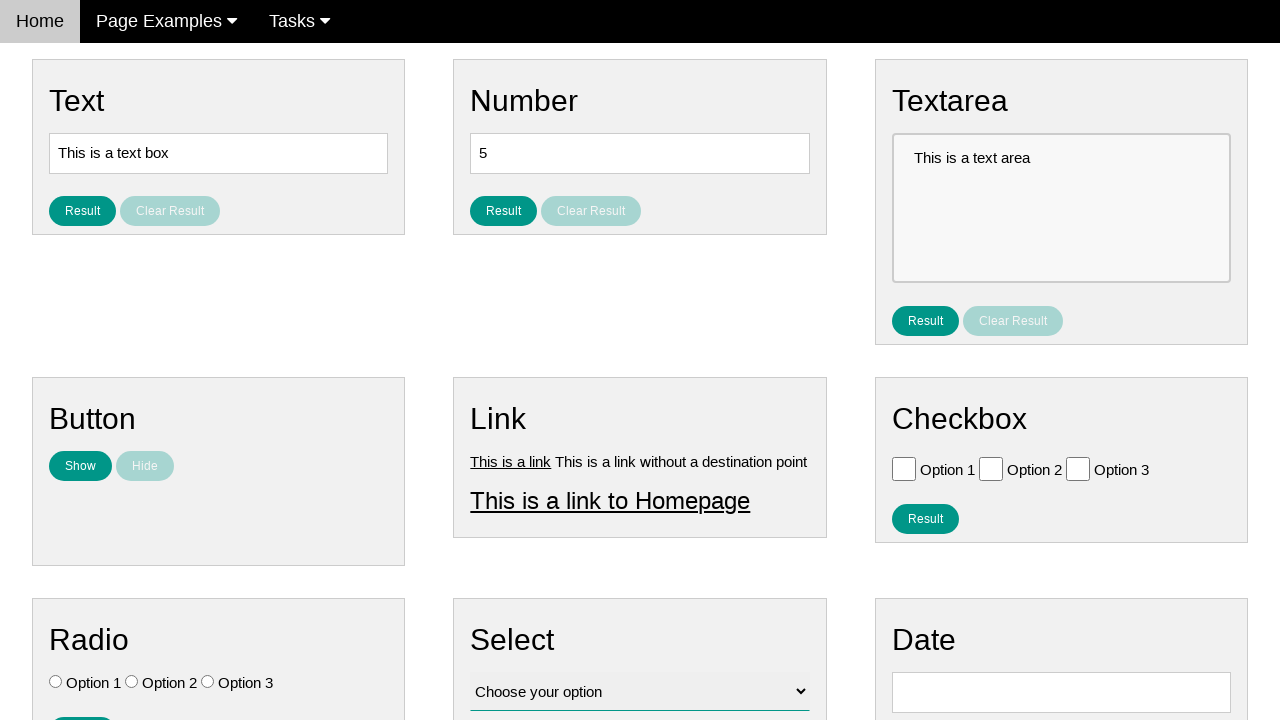

Navigated to dropdown selection test page
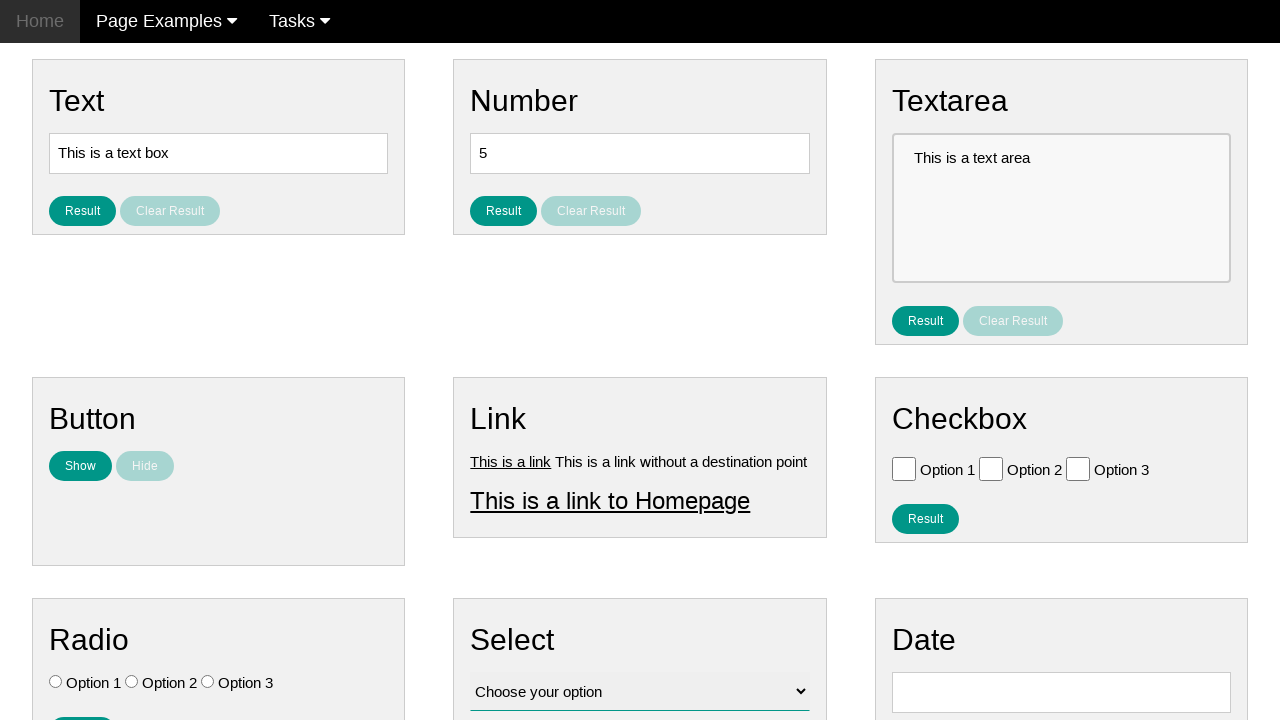

Selected Option 3 from dropdown on #vfb-12
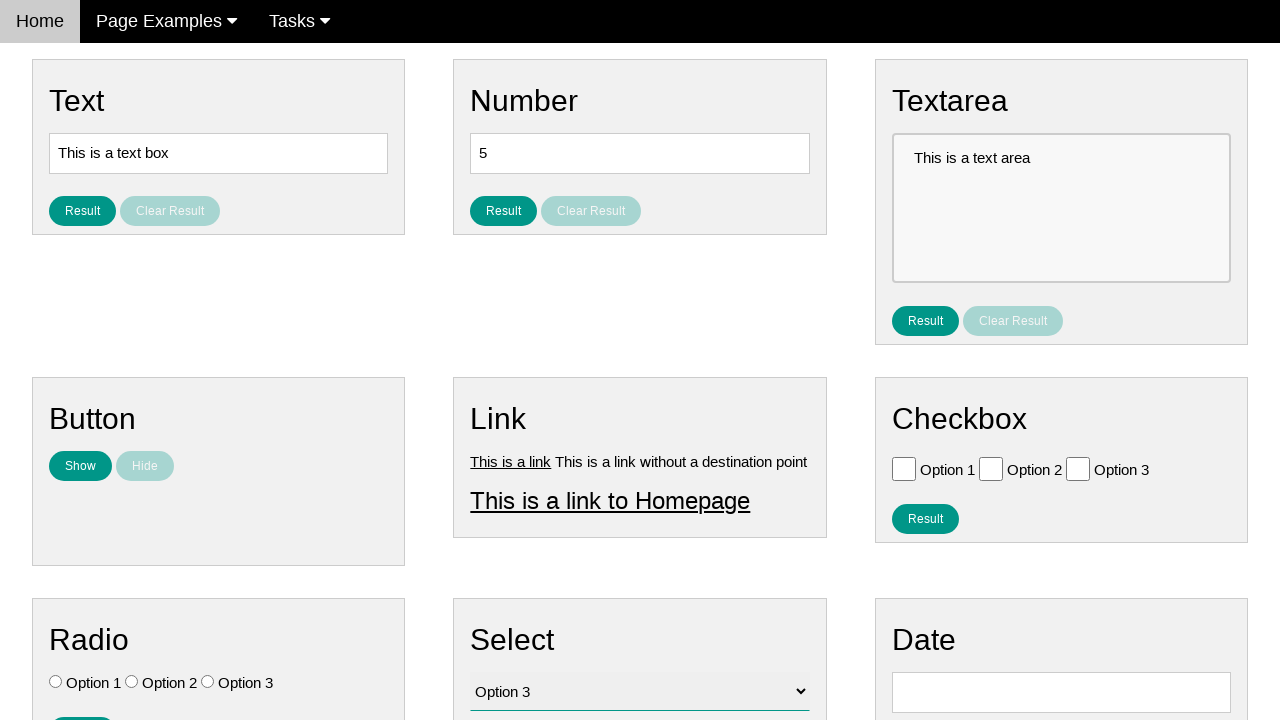

Selected Option 2 from dropdown on #vfb-12
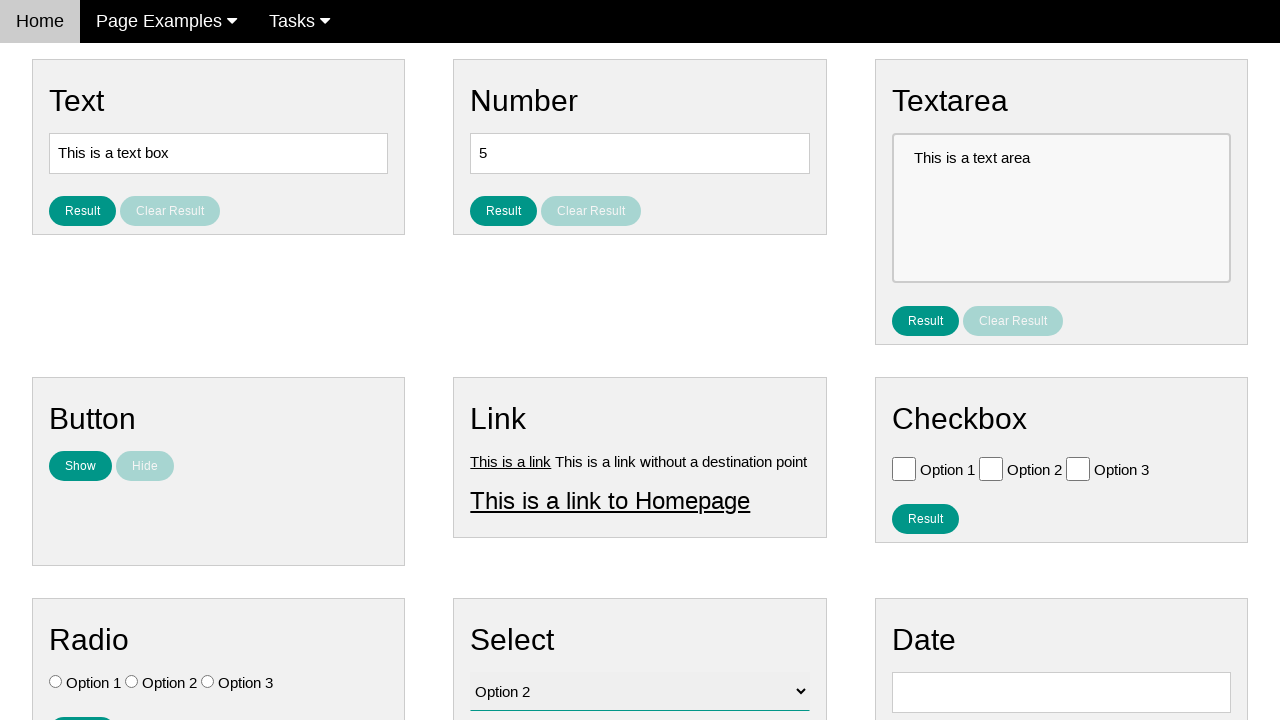

Clicked Result button to submit selection at (504, 424) on #result_button_select
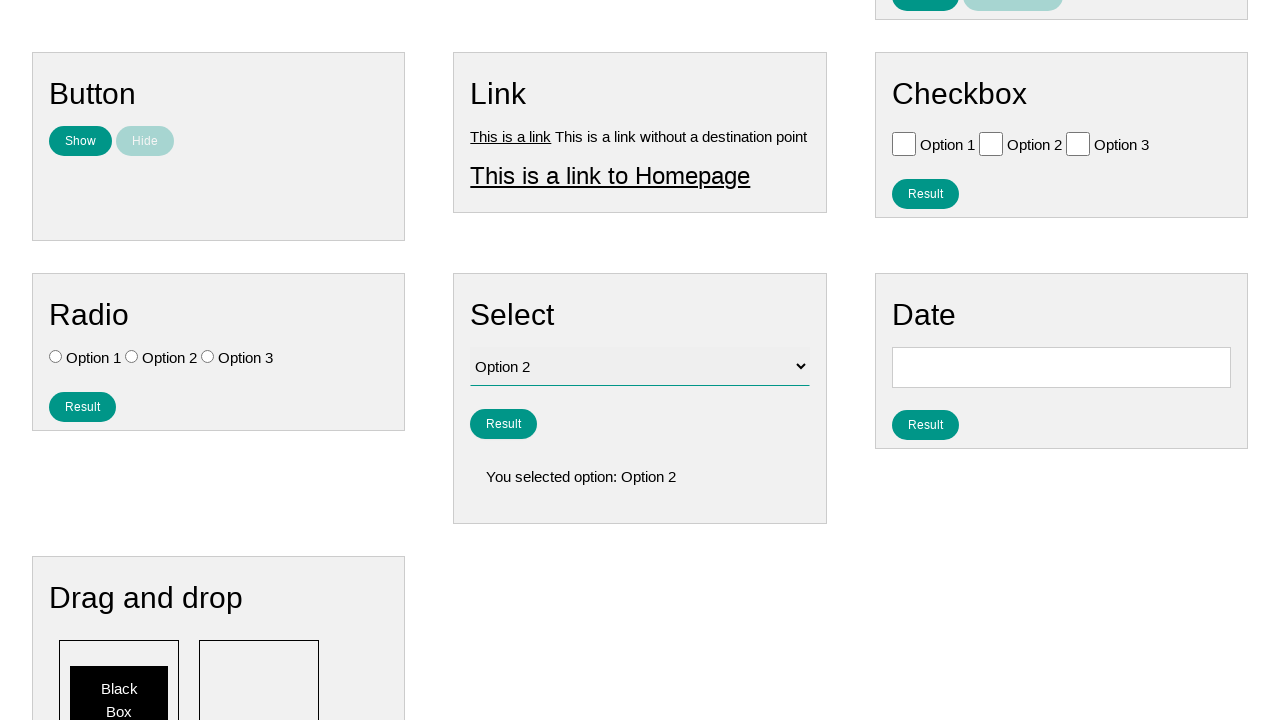

Verified result displays 'You selected option: Option 2'
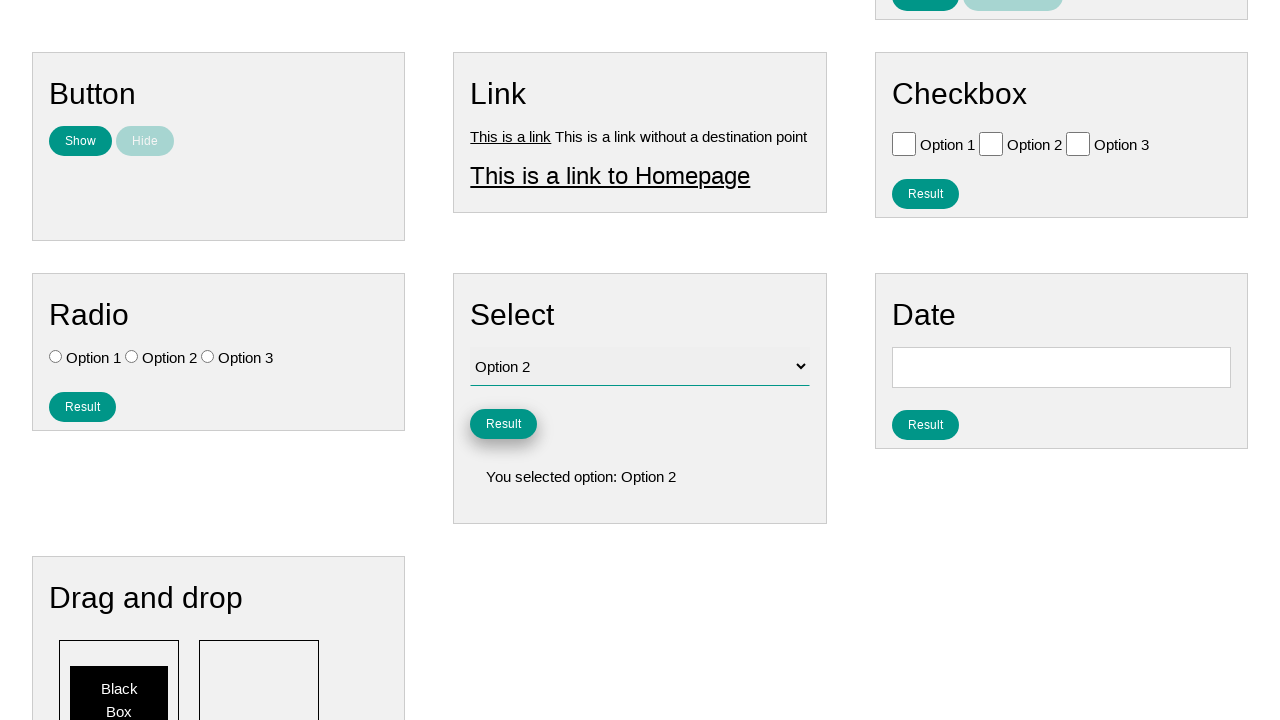

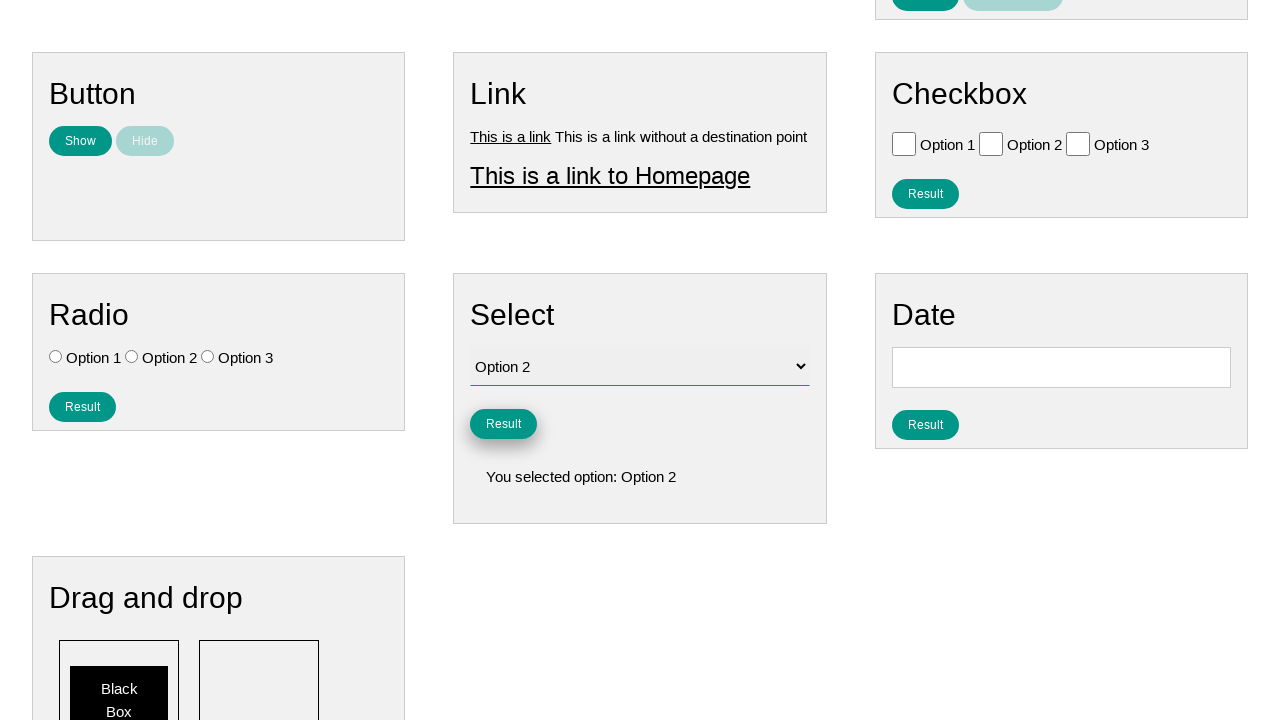